Navigates to GitHub homepage and verifies that the page title contains "GitHub"

Starting URL: https://www.github.com

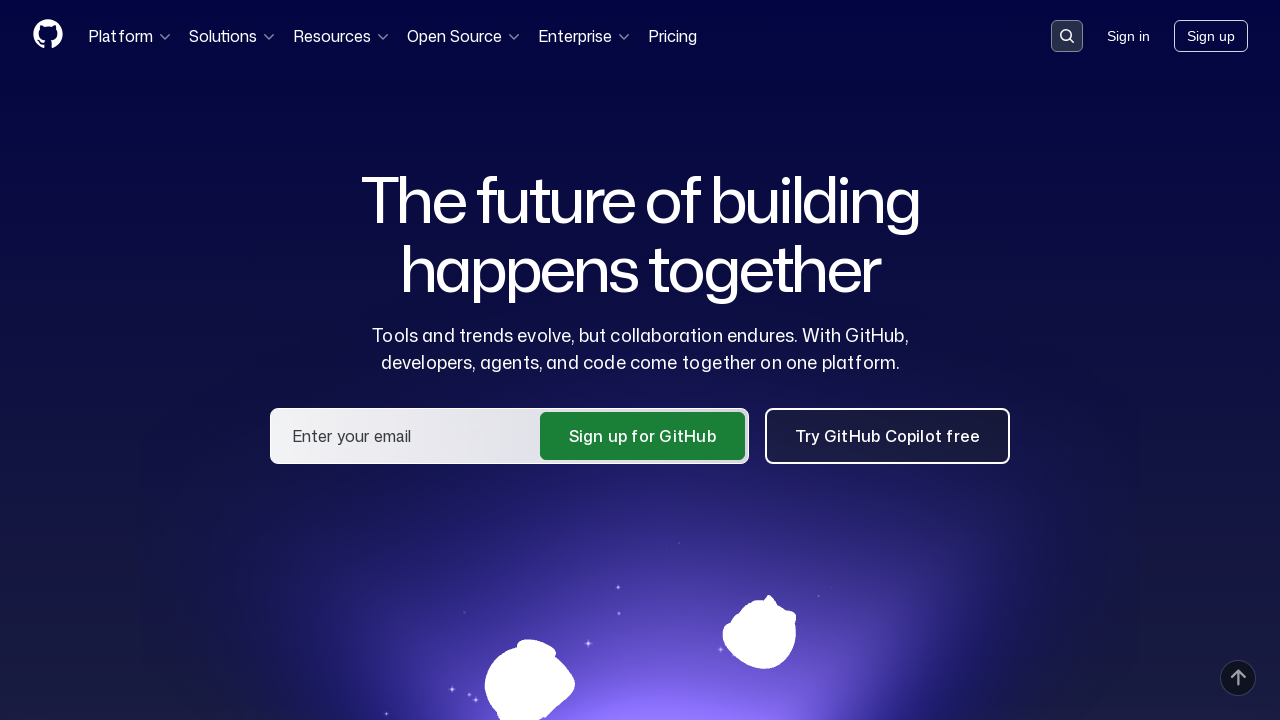

Navigated to GitHub homepage
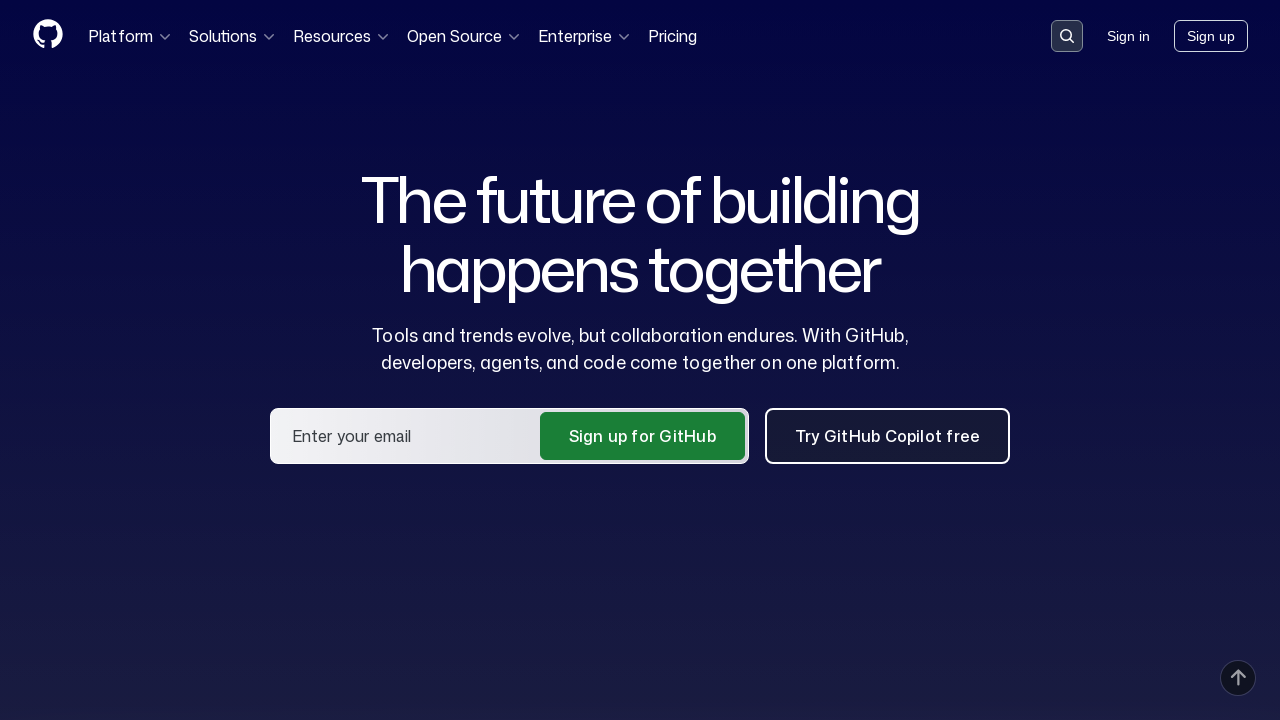

Verified that page title contains 'GitHub'
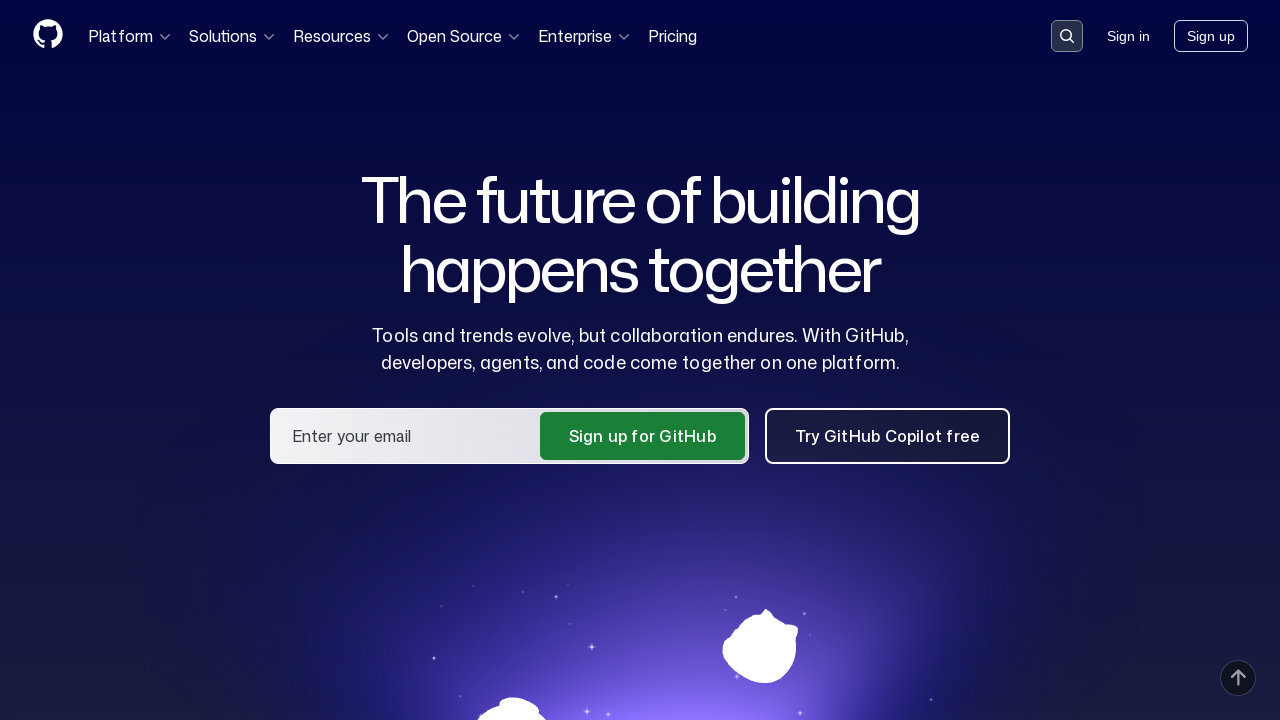

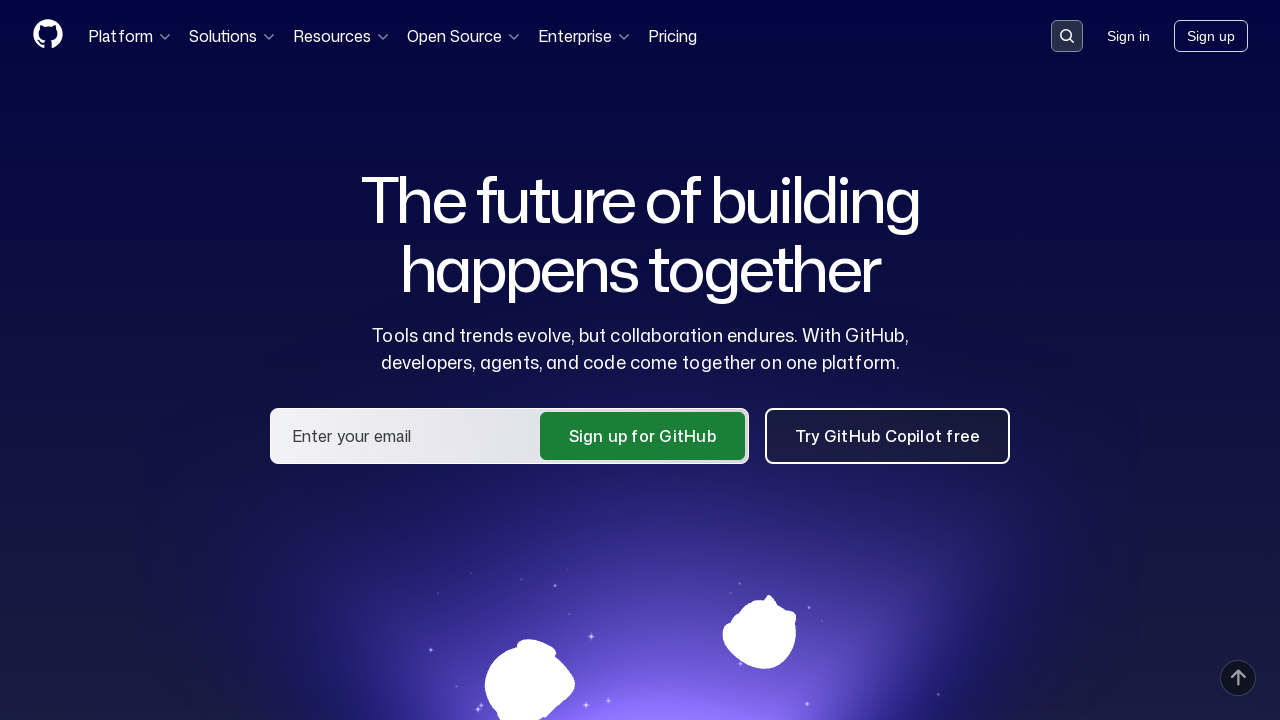